Tests the enabled/disabled state of form elements by clicking a radio button and checking if associated fields become enabled

Starting URL: https://rahulshettyacademy.com/dropdownsPractise/

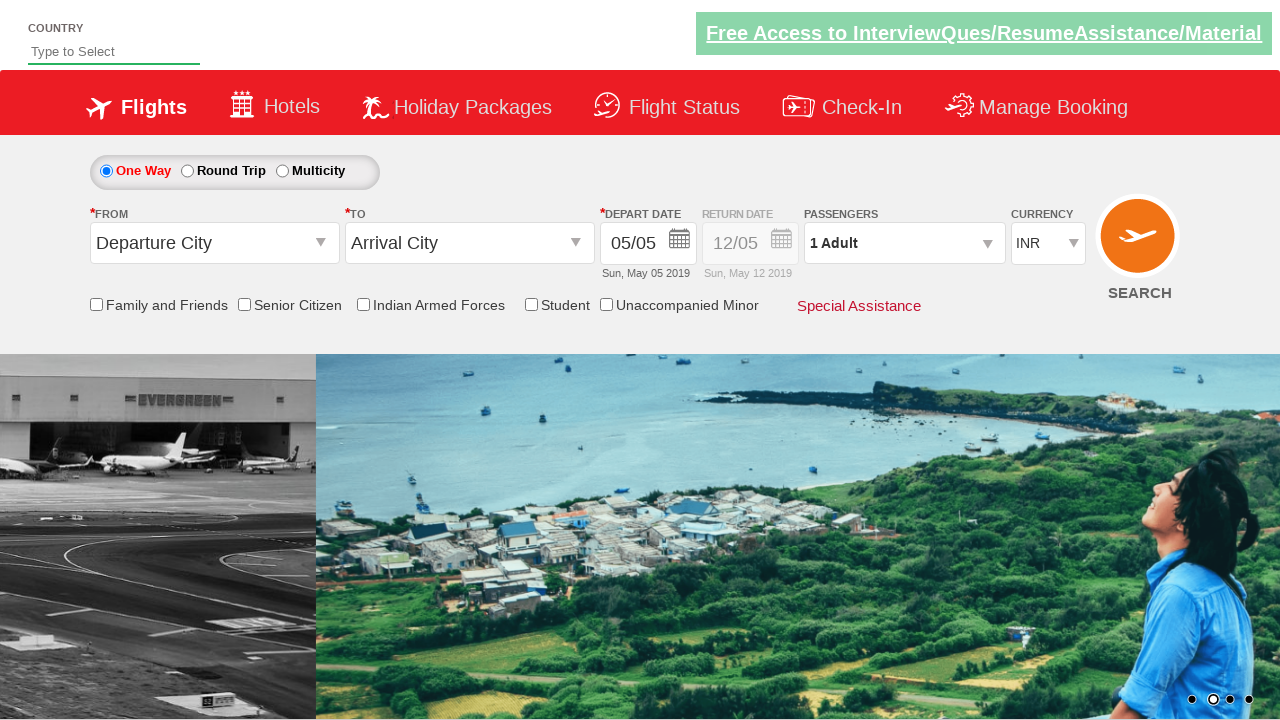

Retrieved initial style attribute of Div1
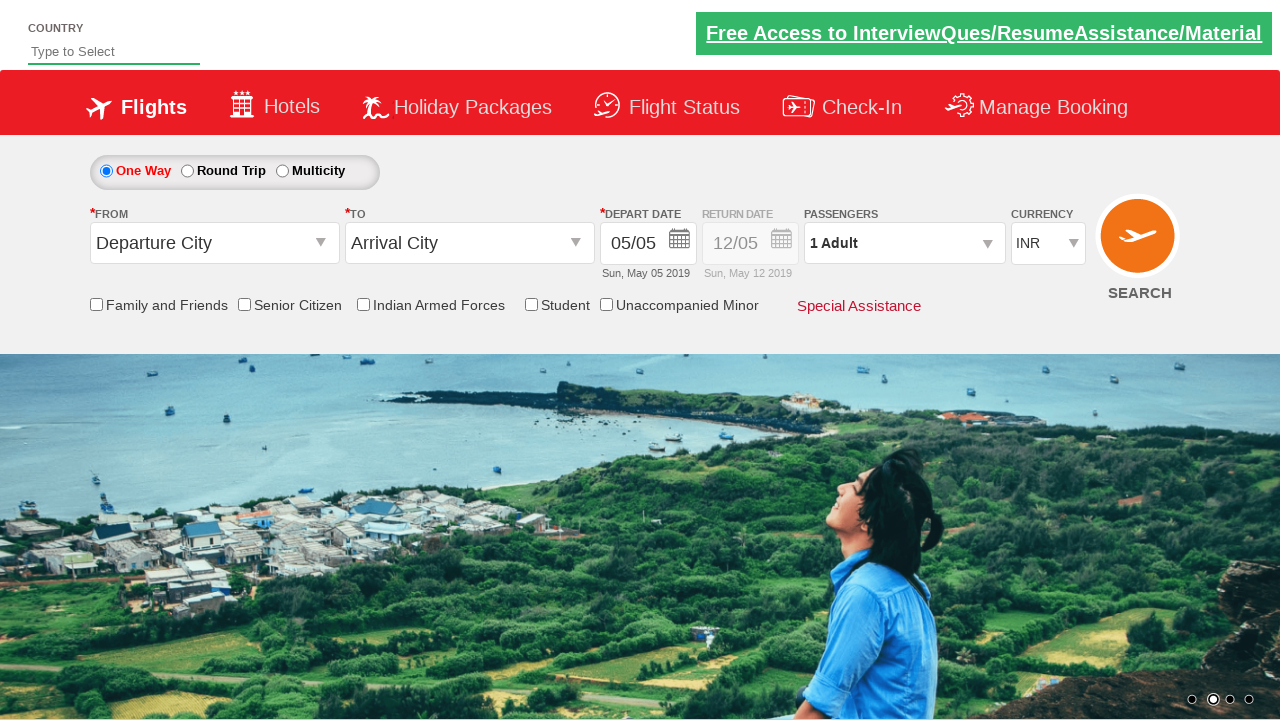

Clicked round trip radio button to enable associated fields at (187, 171) on input[id*='ctl00_mainContent_rbtnl_Trip_1']
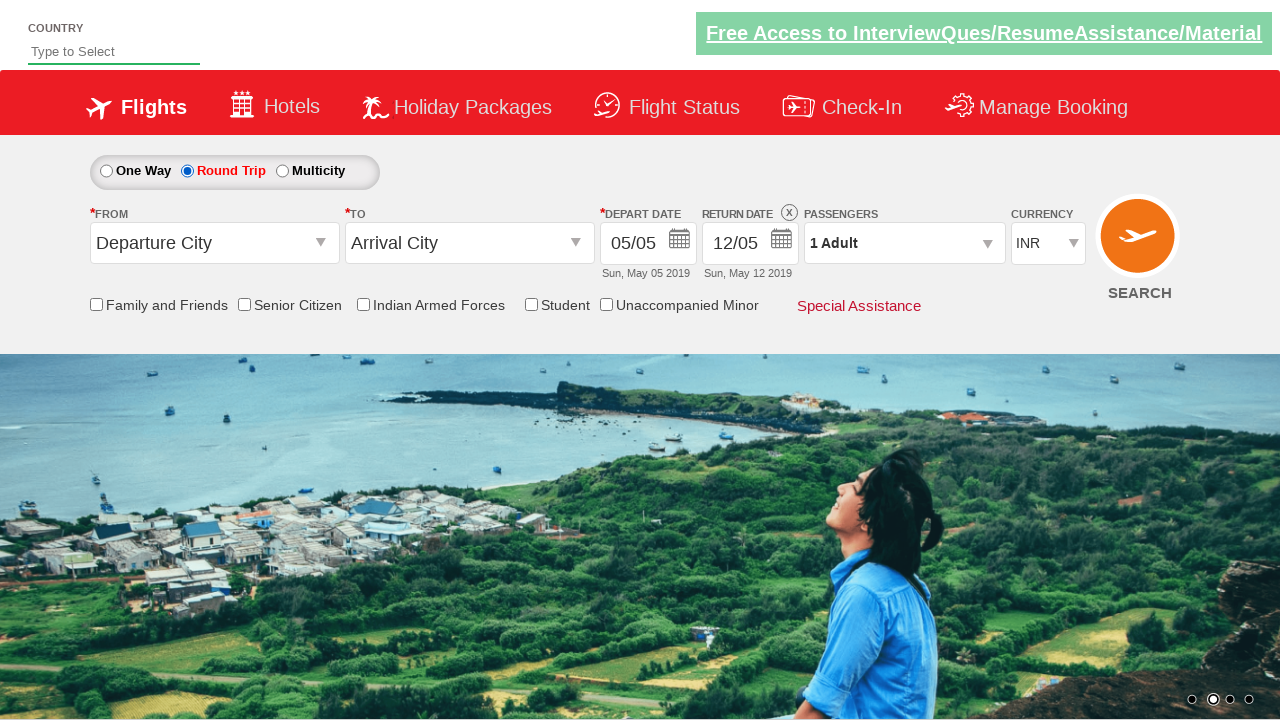

Retrieved updated style attribute of Div1 after radio button click
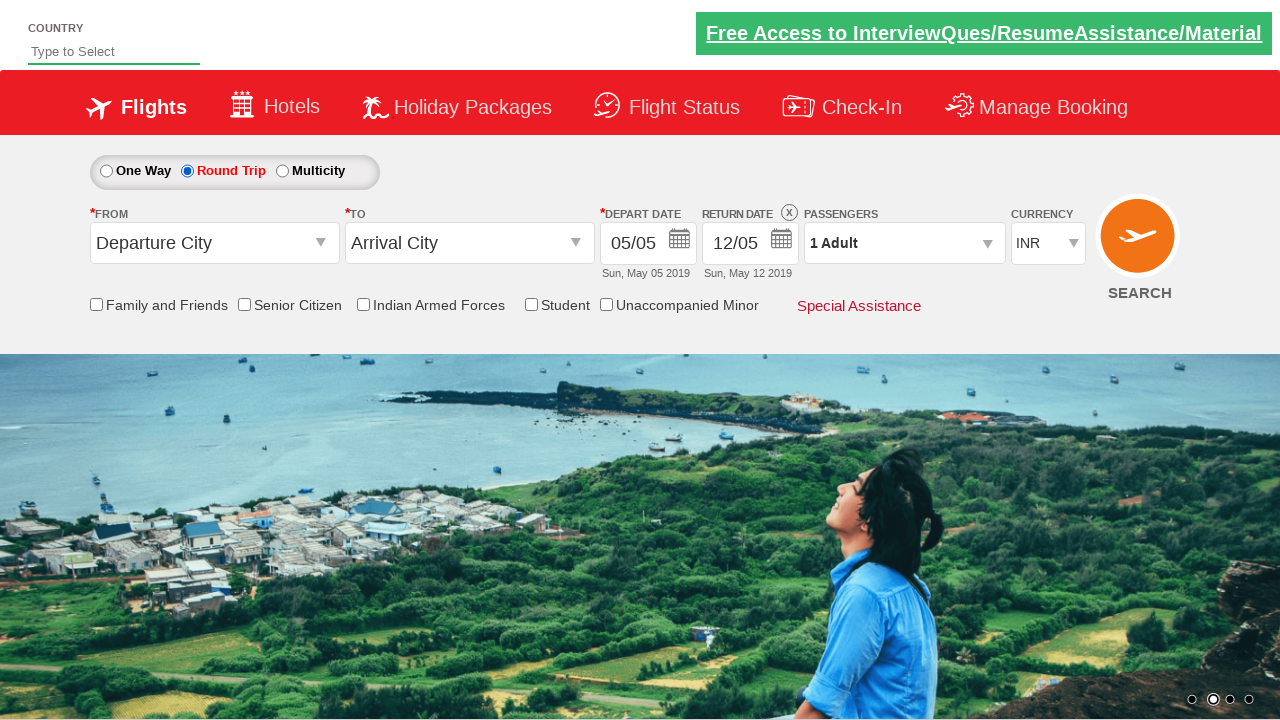

Verified that Div1 element is enabled by checking style attribute contains '1'
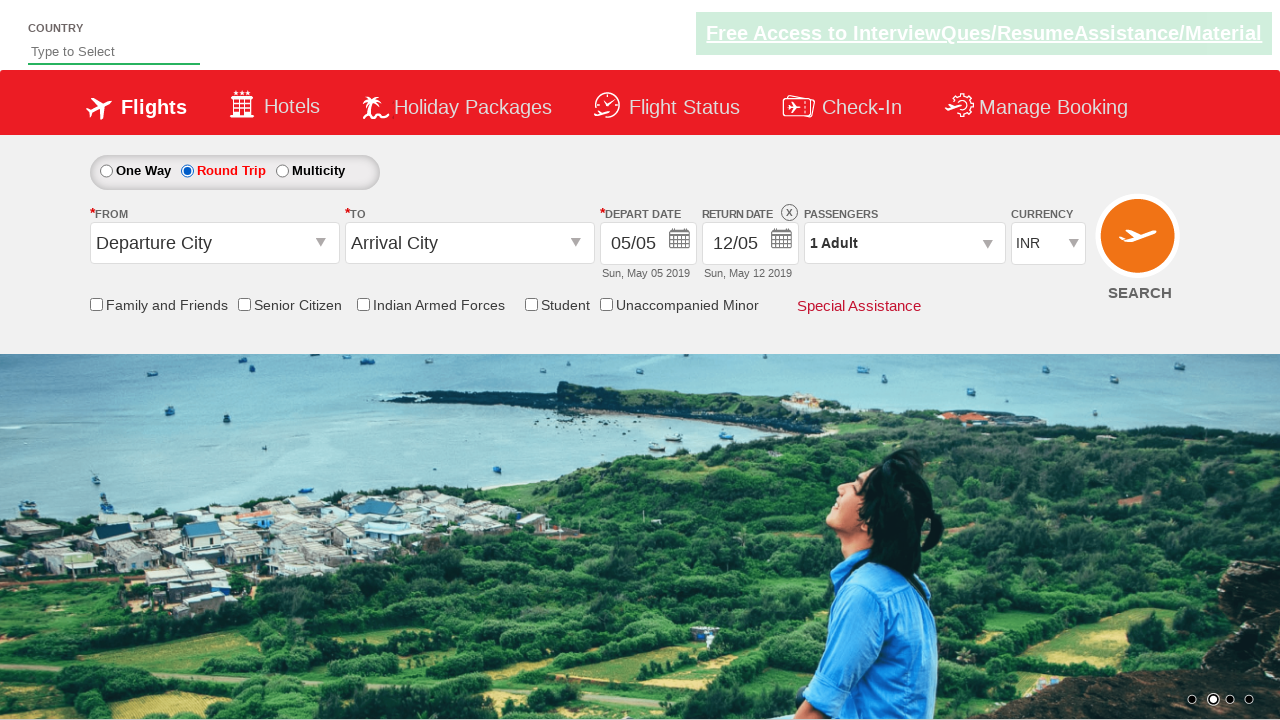

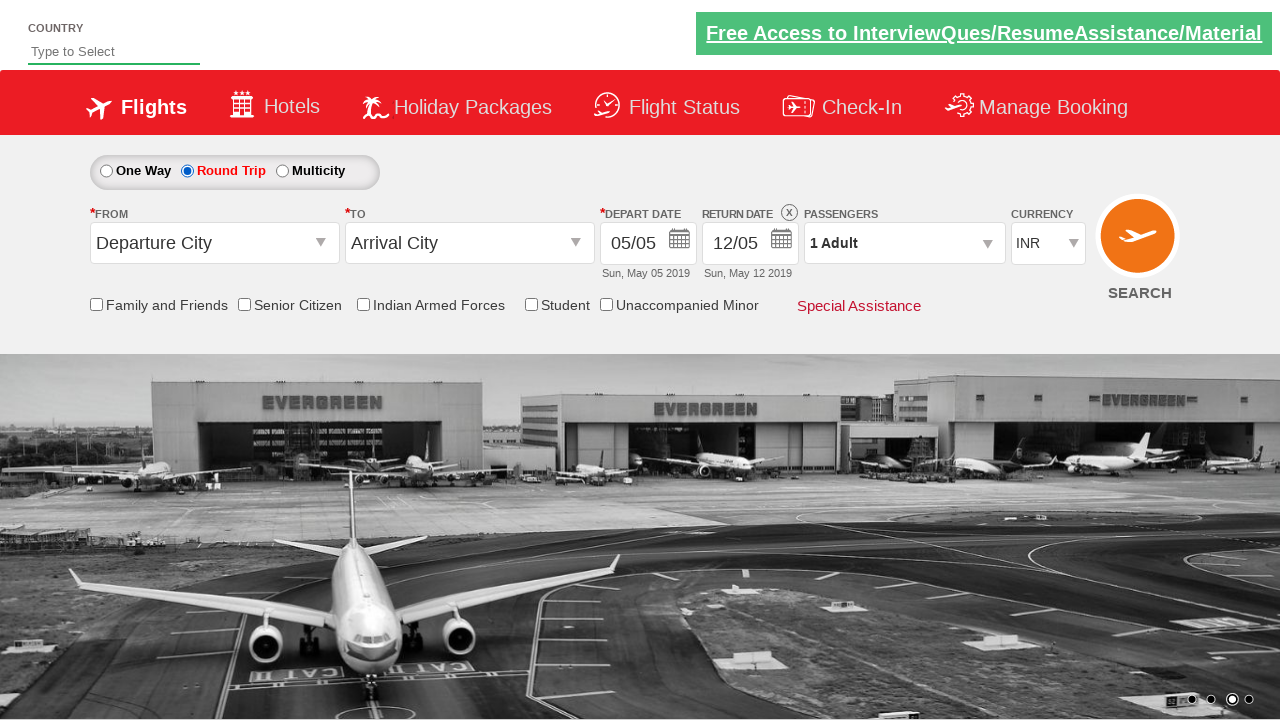